Tests JavaScript alert handling by clicking an alert button, verifying the alert text, and checking the result message displays correctly after the alert is dismissed.

Starting URL: http://the-internet.herokuapp.com/javascript_alerts

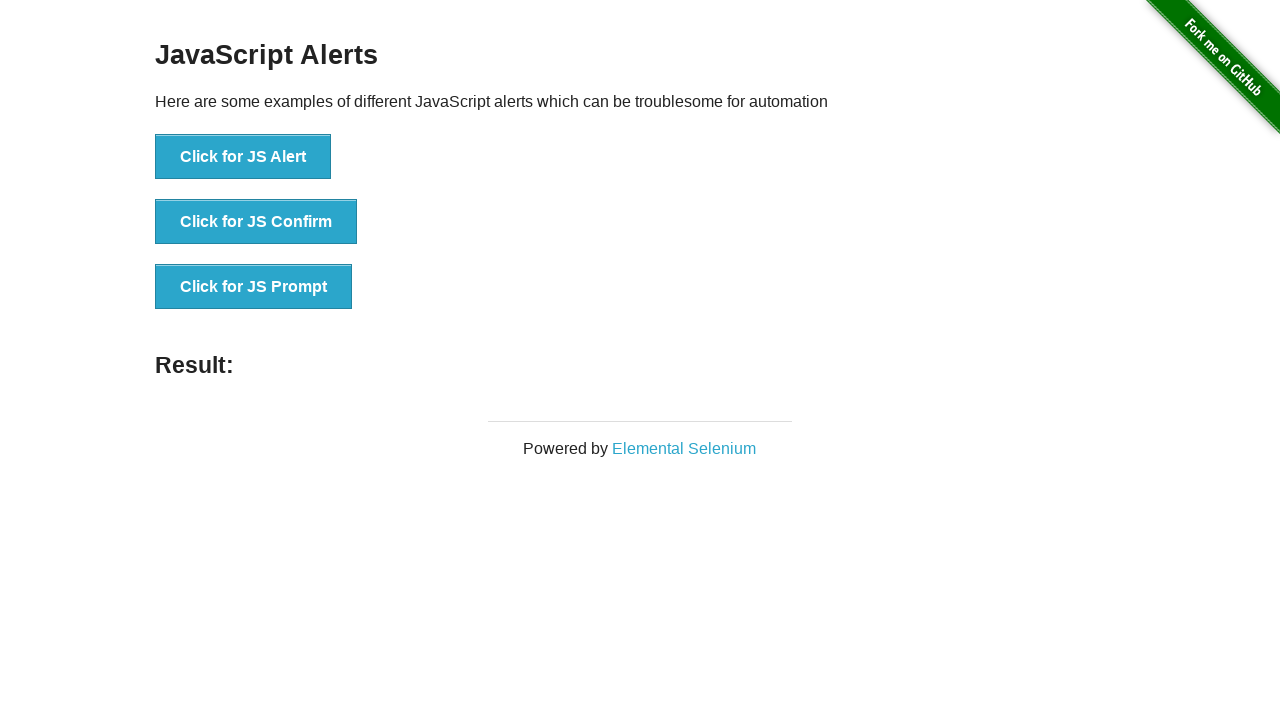

Clicked the JS Alert button at (243, 157) on button[onclick='jsAlert()']
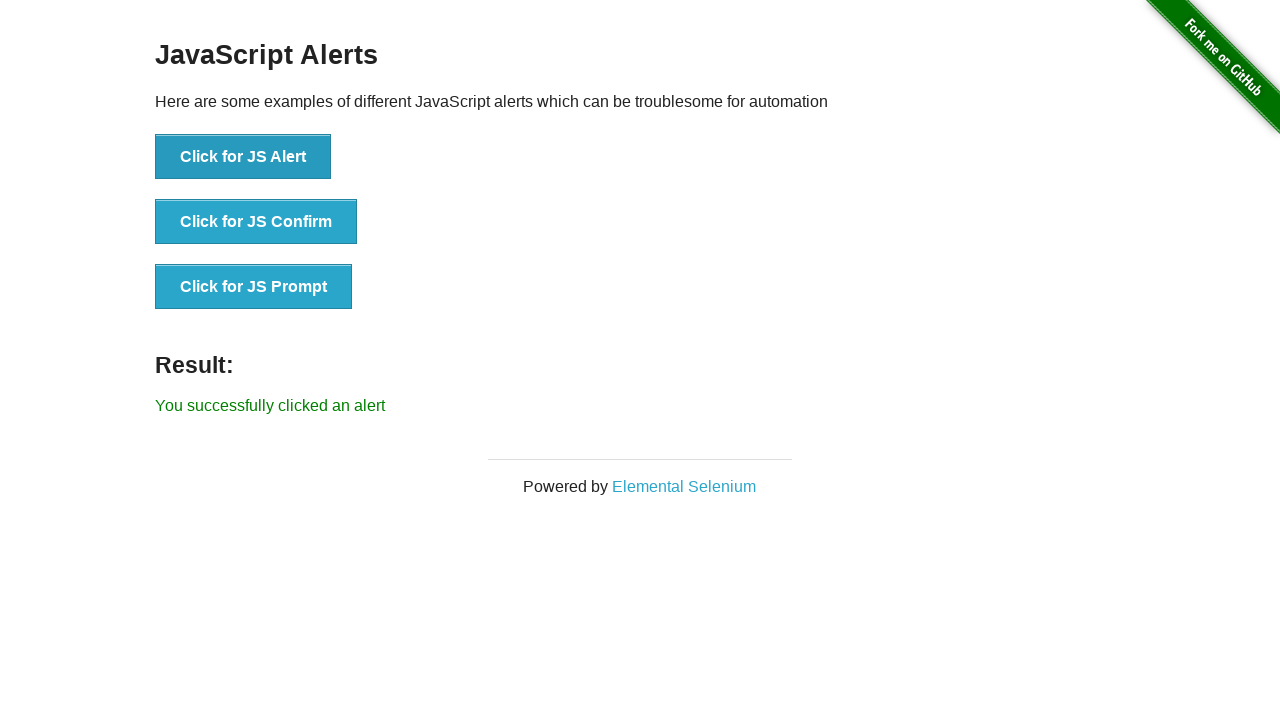

Set up dialog handler to accept alert
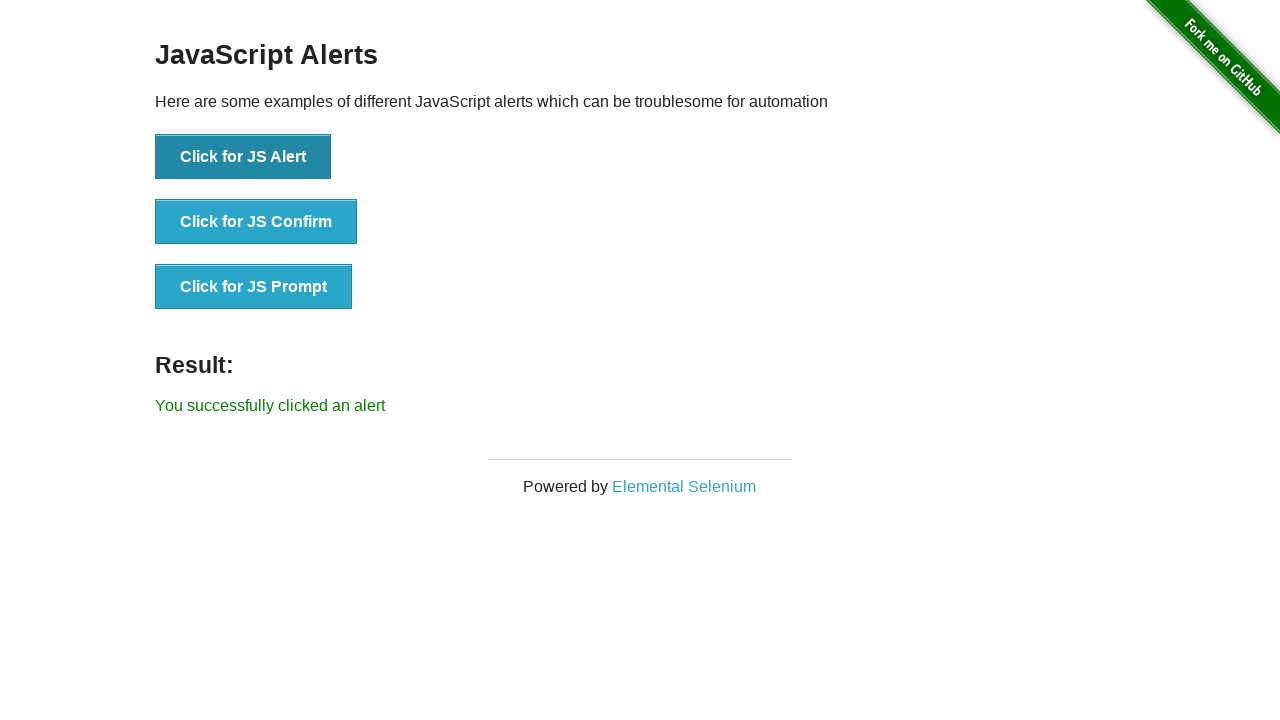

Result message element loaded
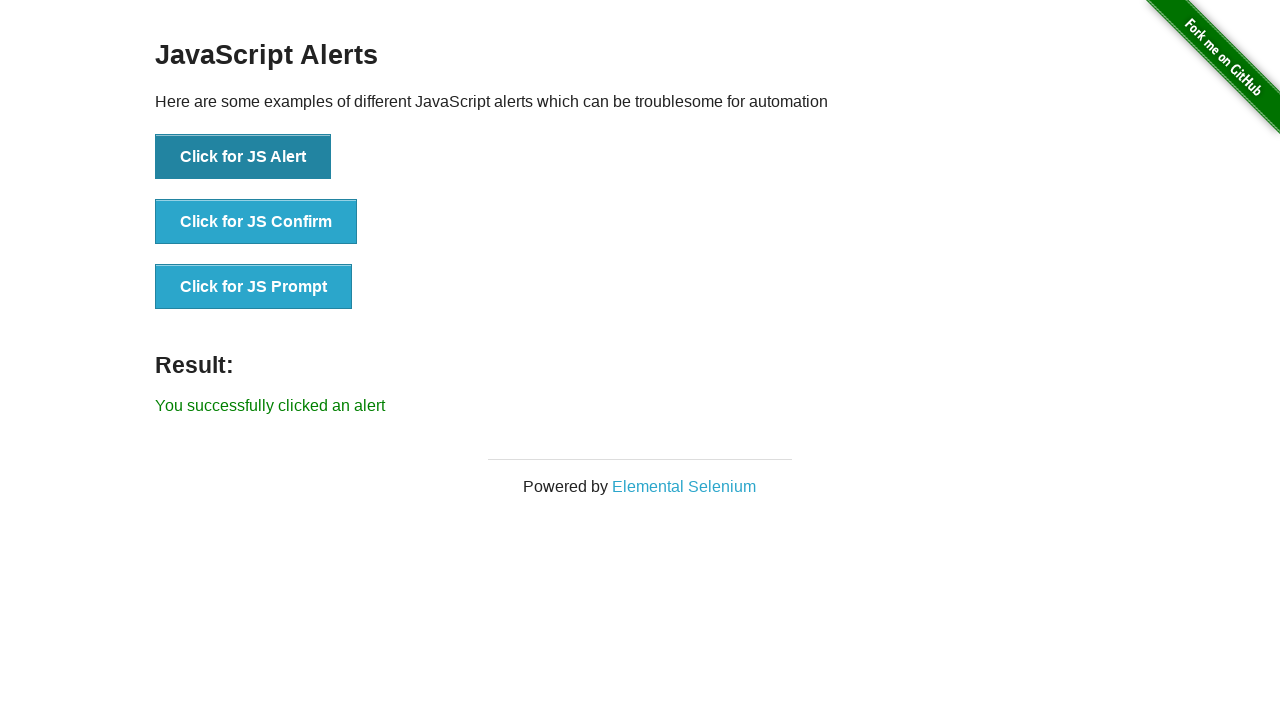

Verified alert success message displays correctly
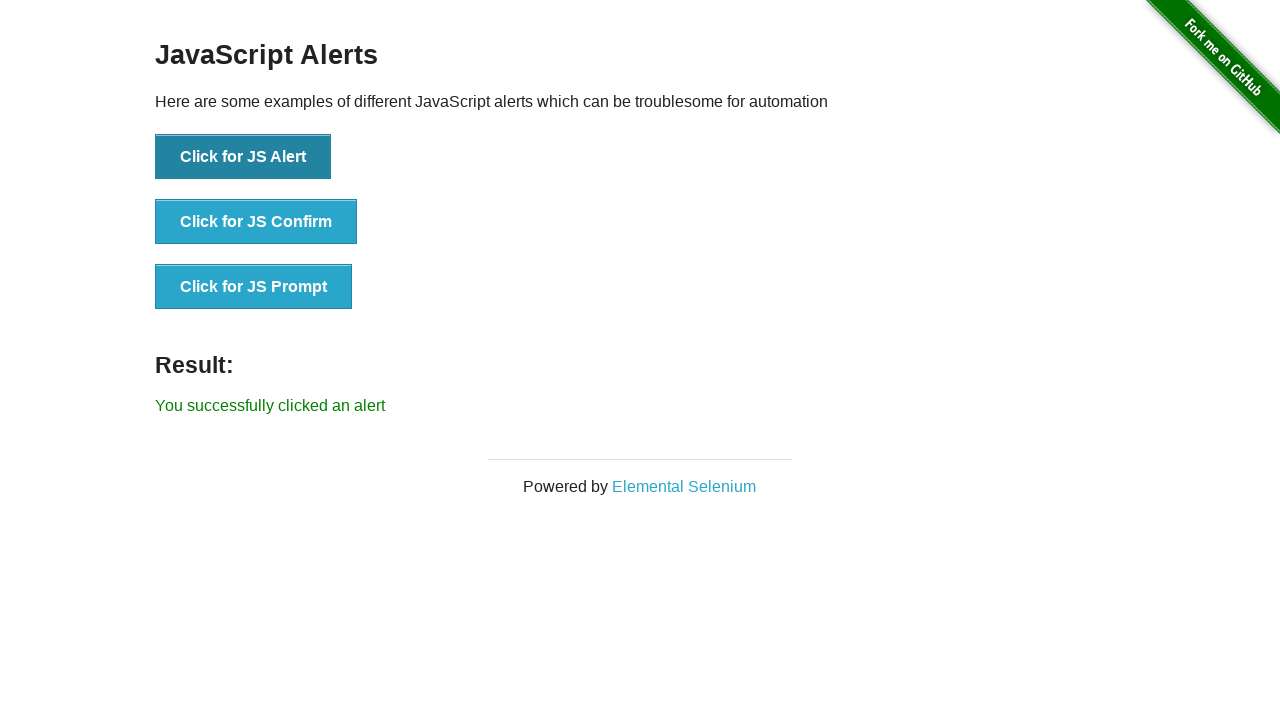

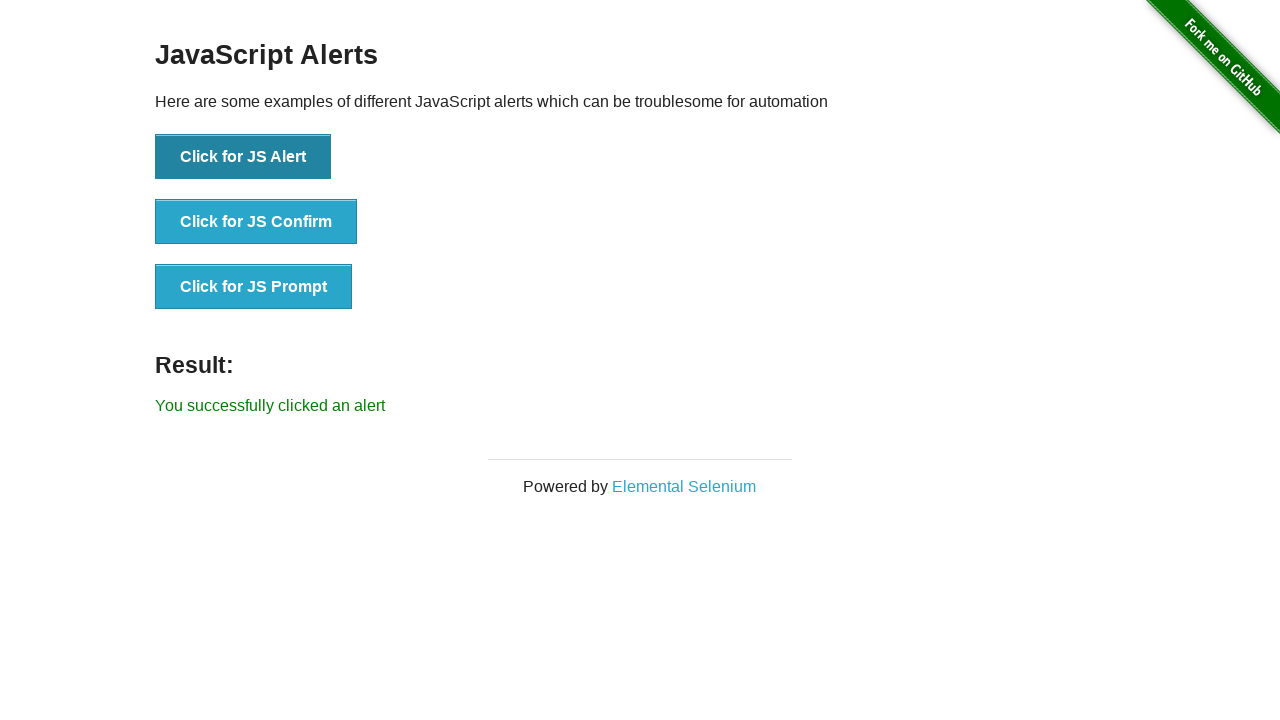